Tests that the "people" radio button is selected by default and the "robots" radio button is not selected on a math page

Starting URL: https://suninjuly.github.io/math.html

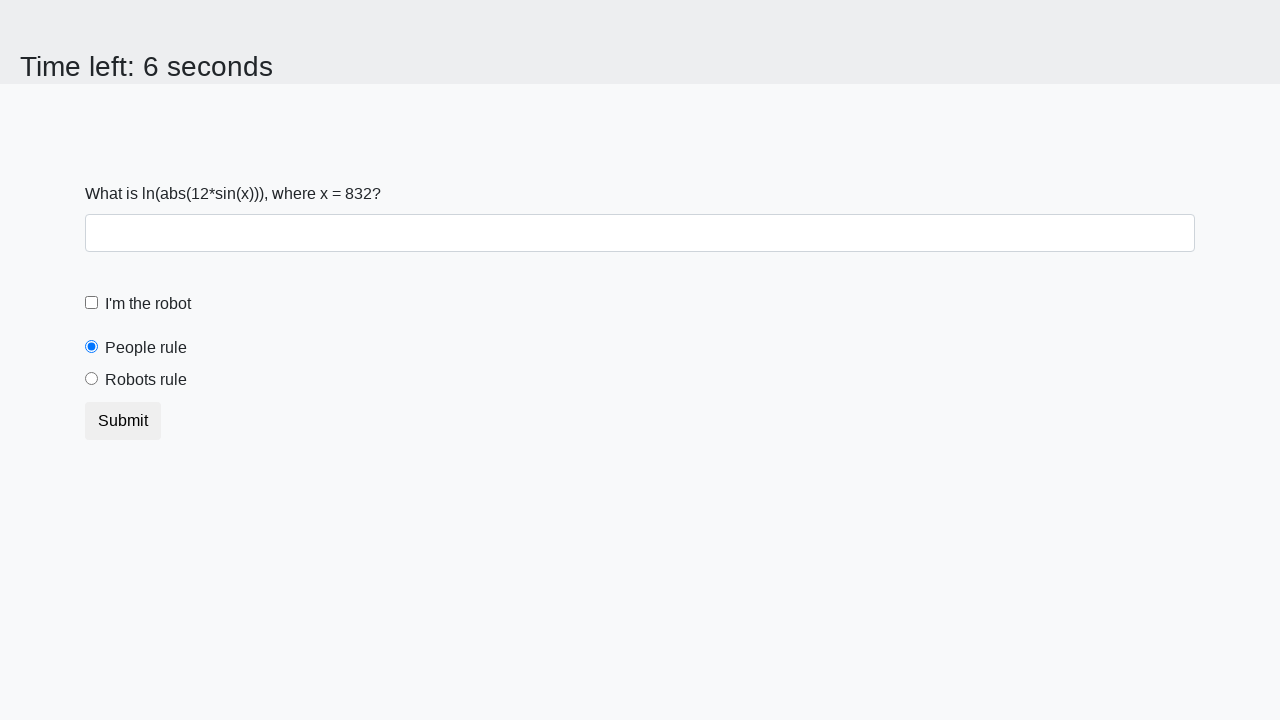

Navigated to math.html page
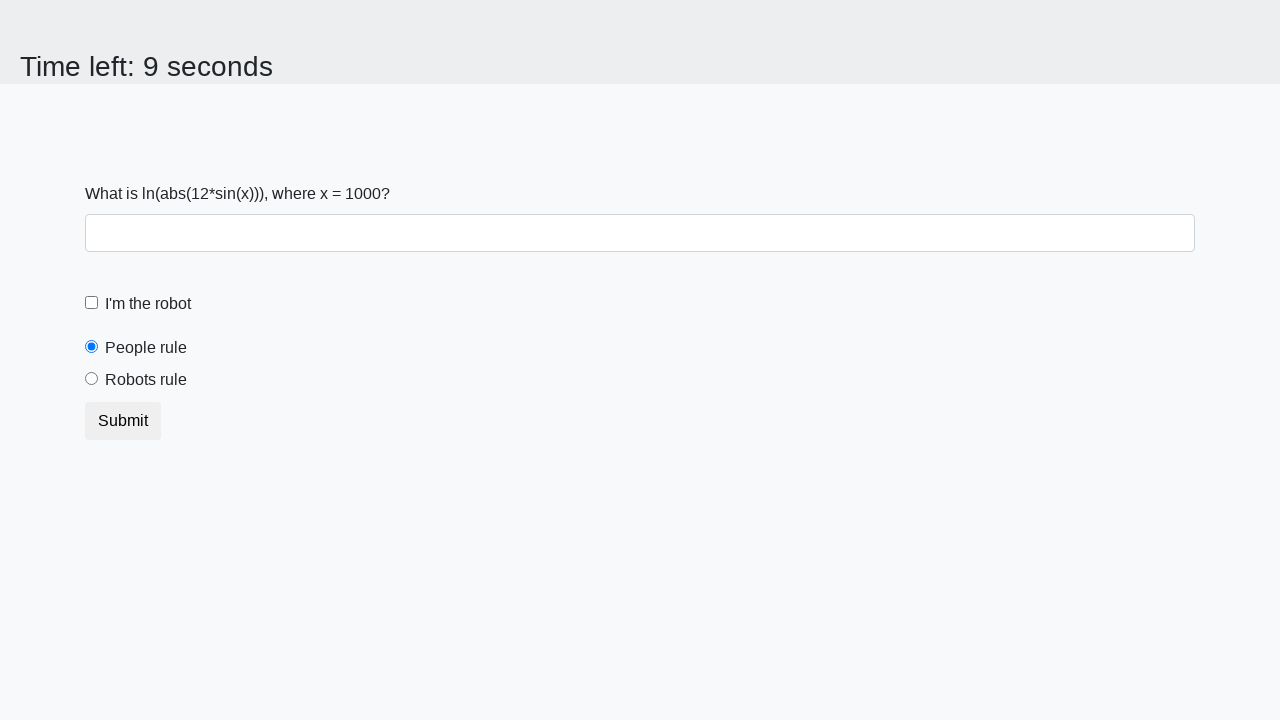

Located the 'people' radio button
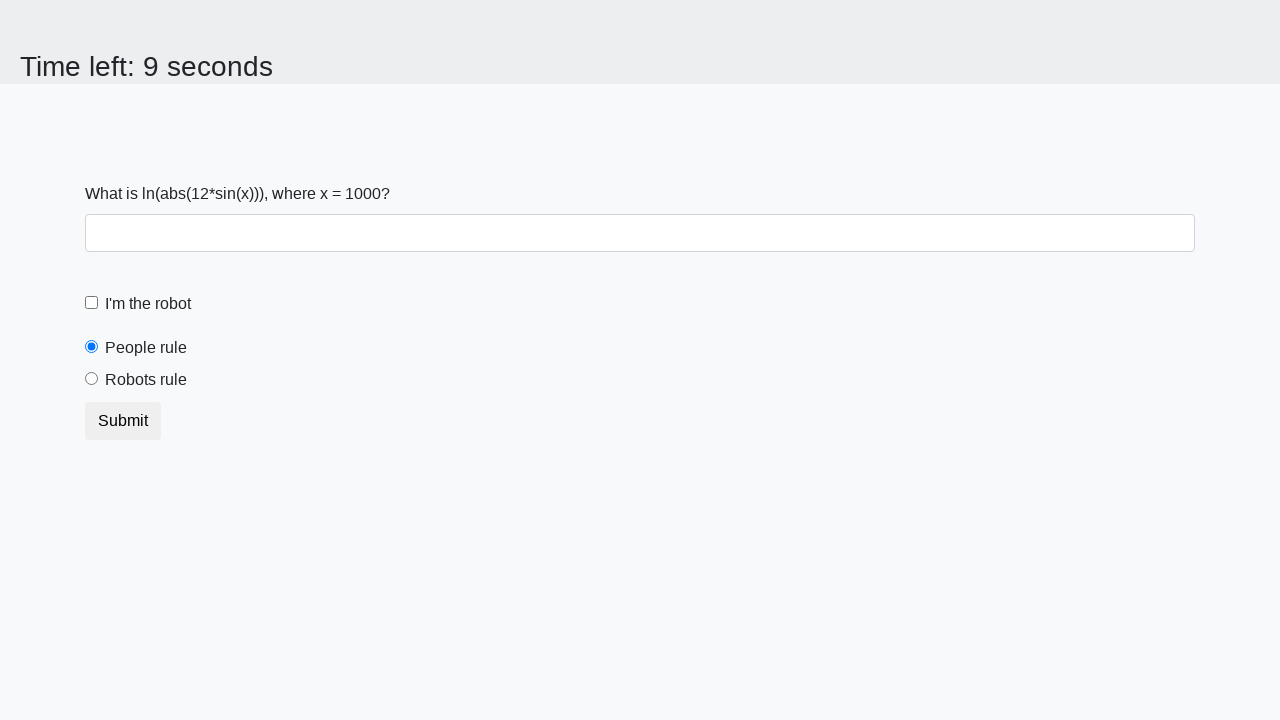

Verified that 'people' radio button is selected by default
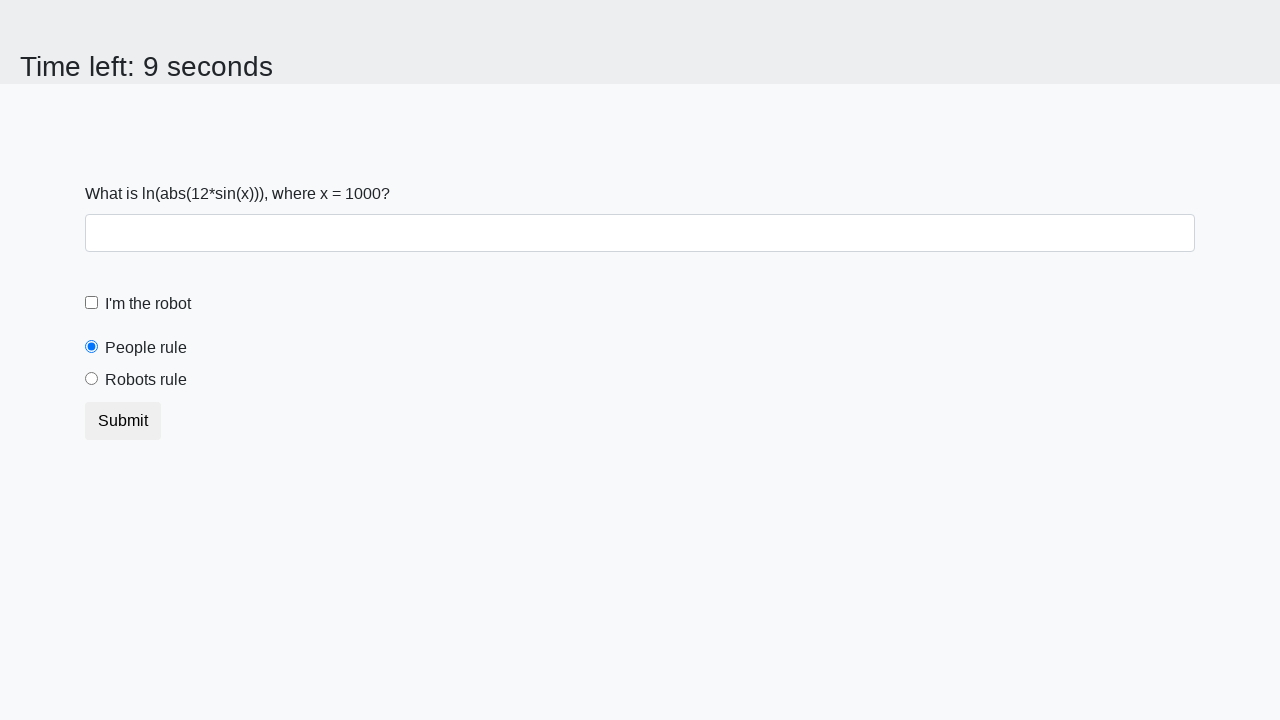

Located the 'robots' radio button
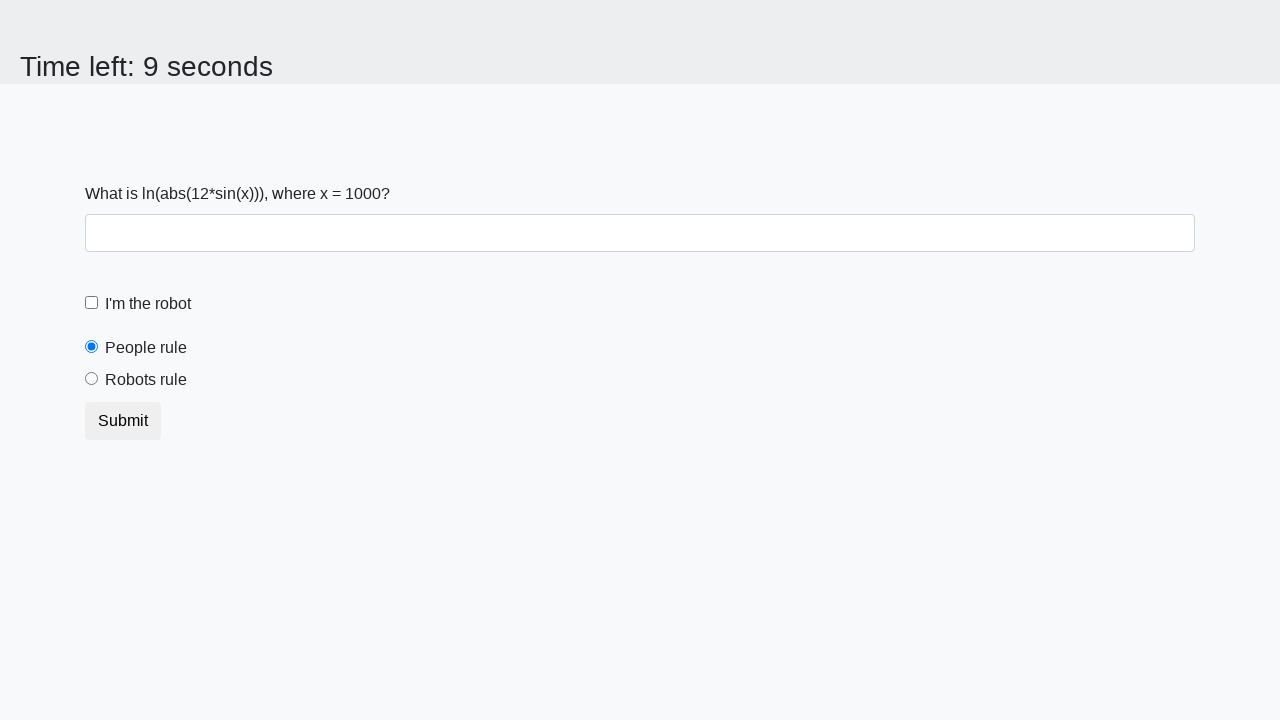

Verified that 'robots' radio button is not selected
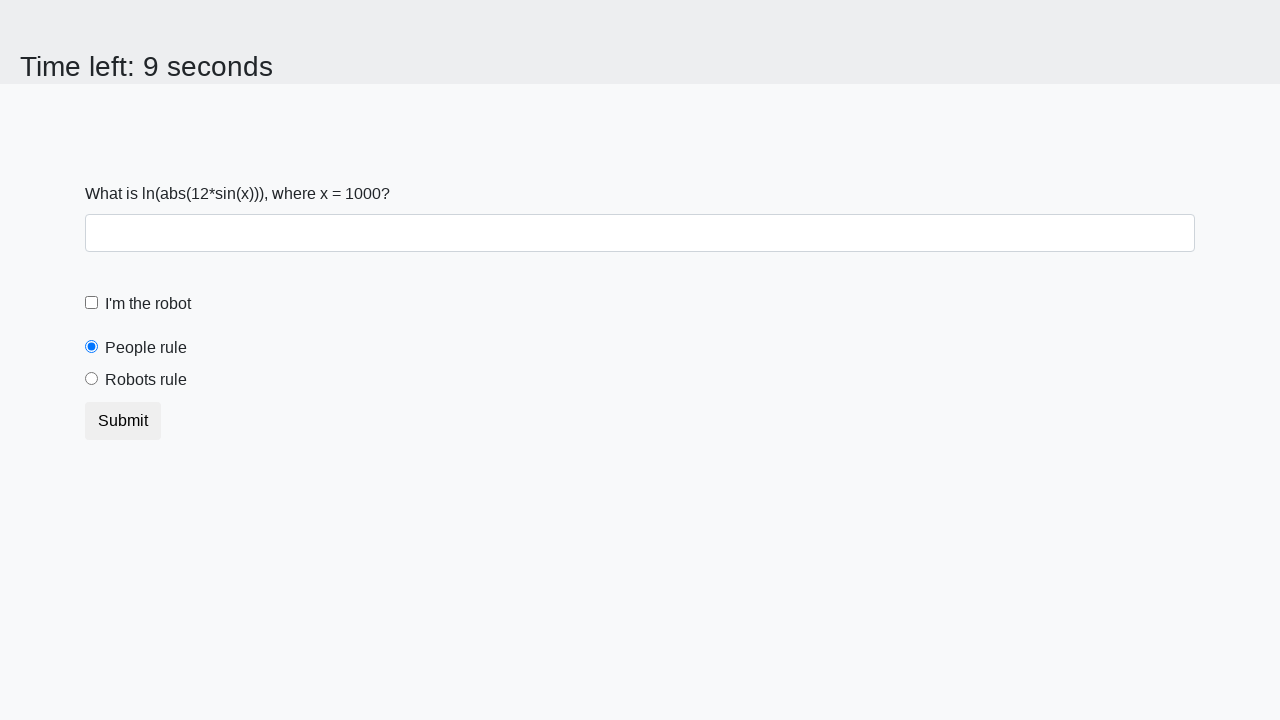

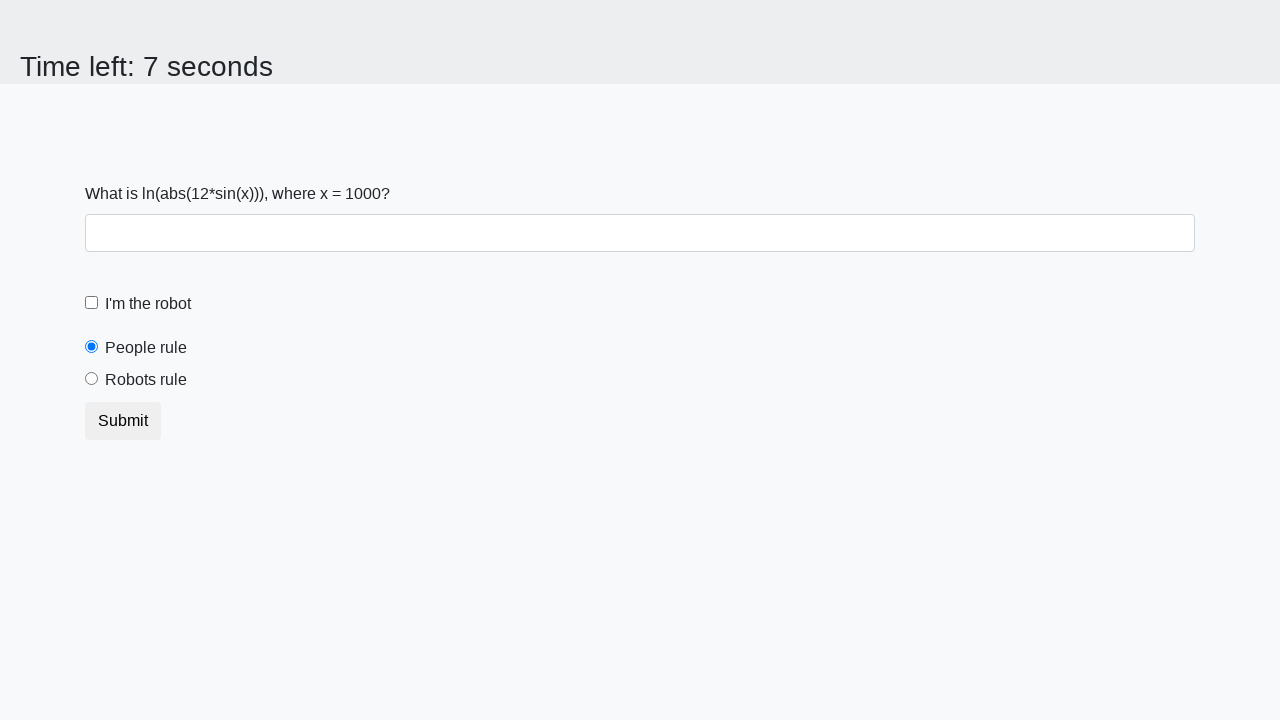